Tests scrolling functionality on a practice page by scrolling the window and a table element, then verifies that the sum of values in a table column matches the displayed total amount.

Starting URL: https://rahulshettyacademy.com/AutomationPractice/

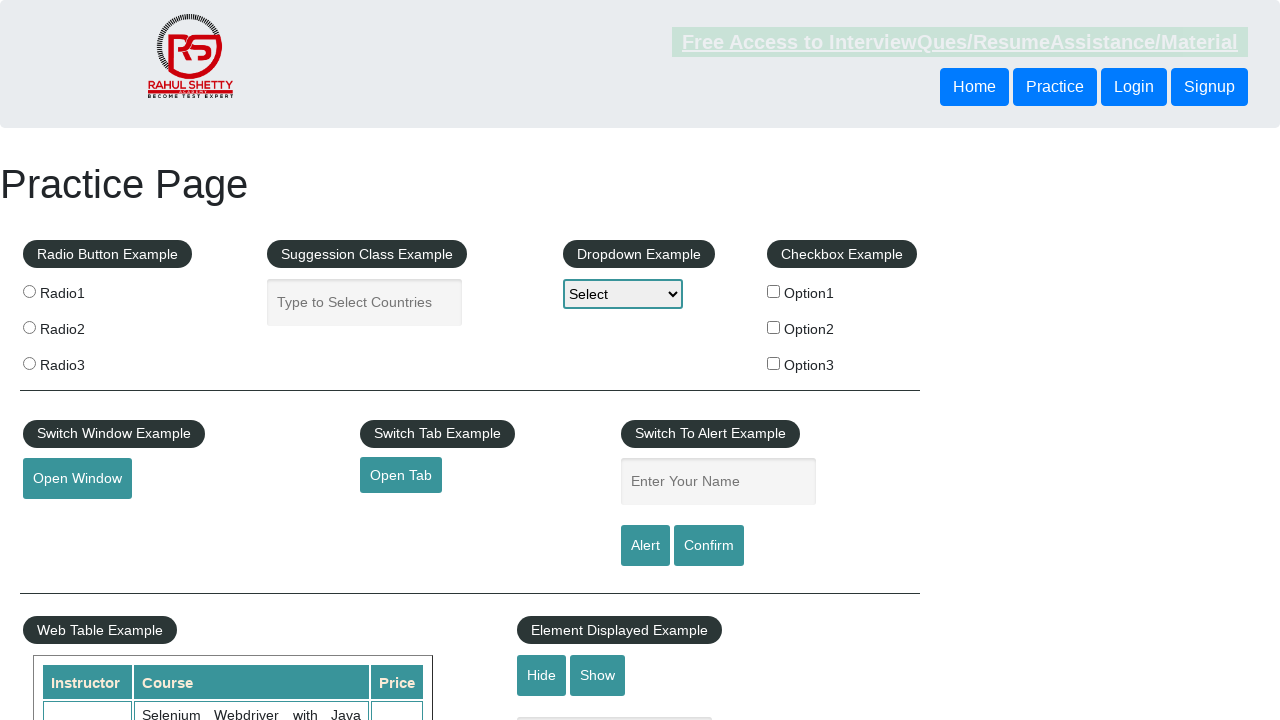

Scrolled window down by 500 pixels
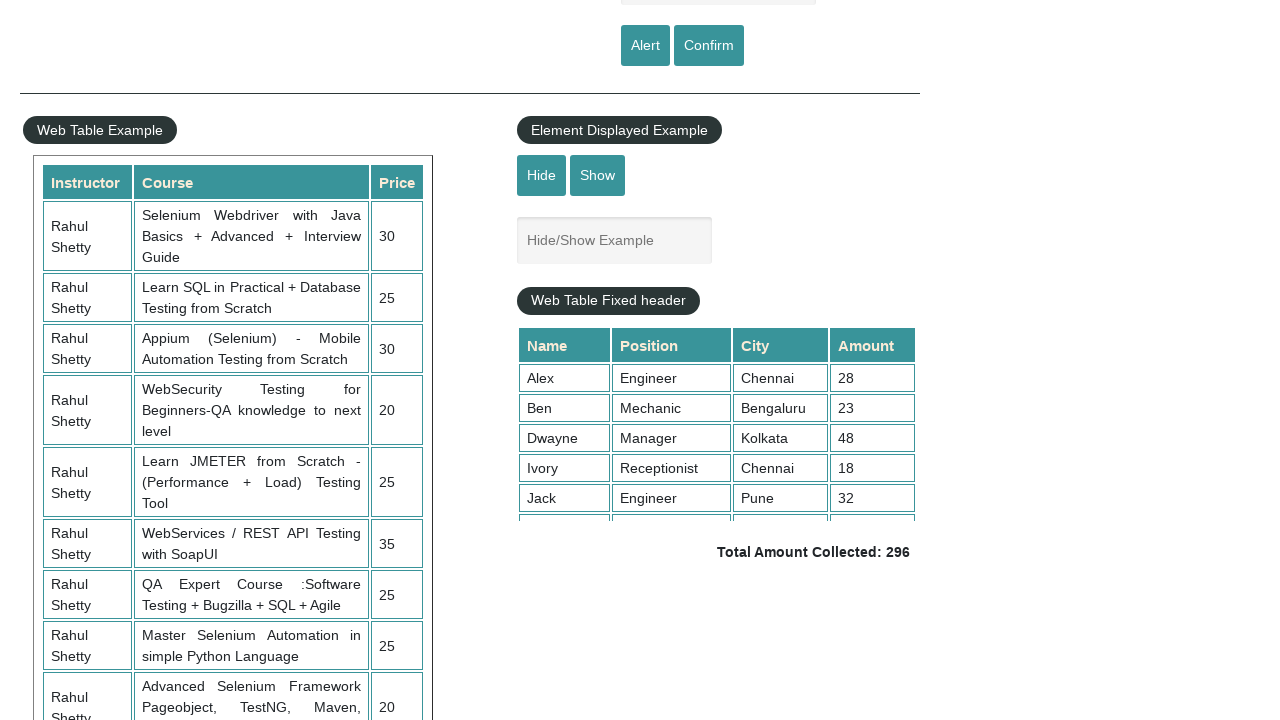

Scrolled table element vertically to 5000px
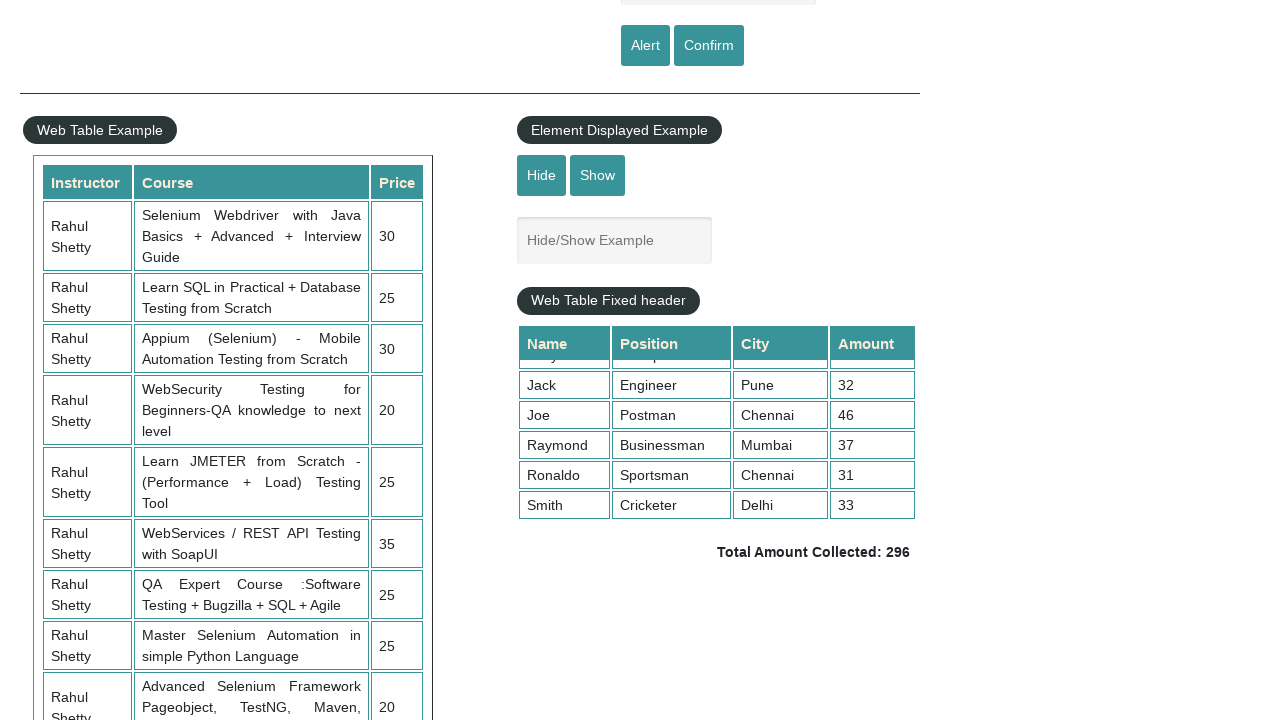

Table values in 4th column became visible
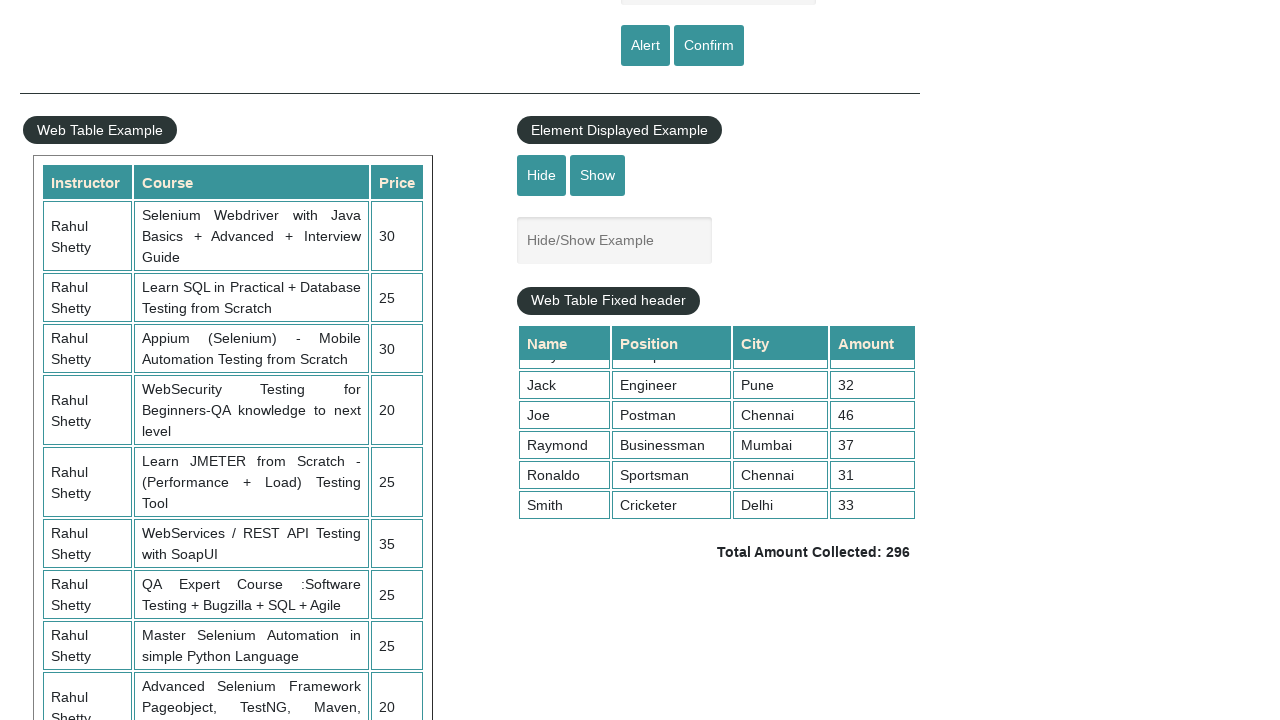

Retrieved all values from table 4th column
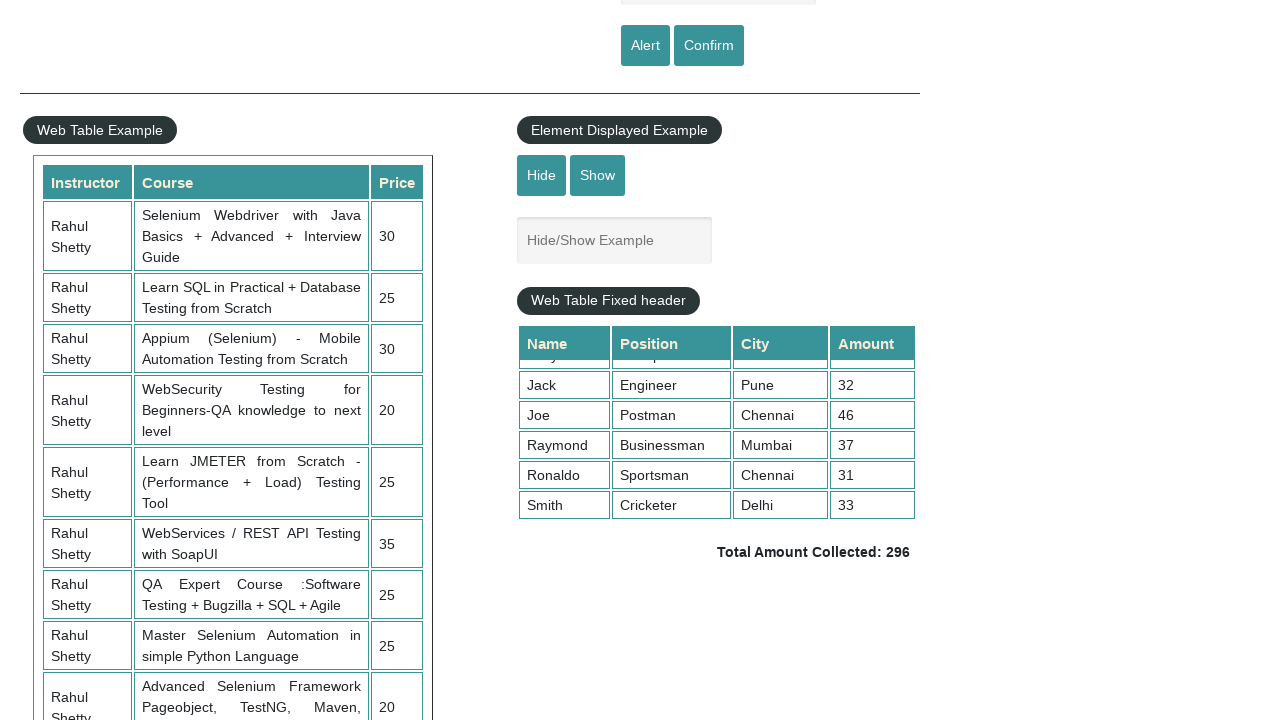

Calculated sum of all table values: 296
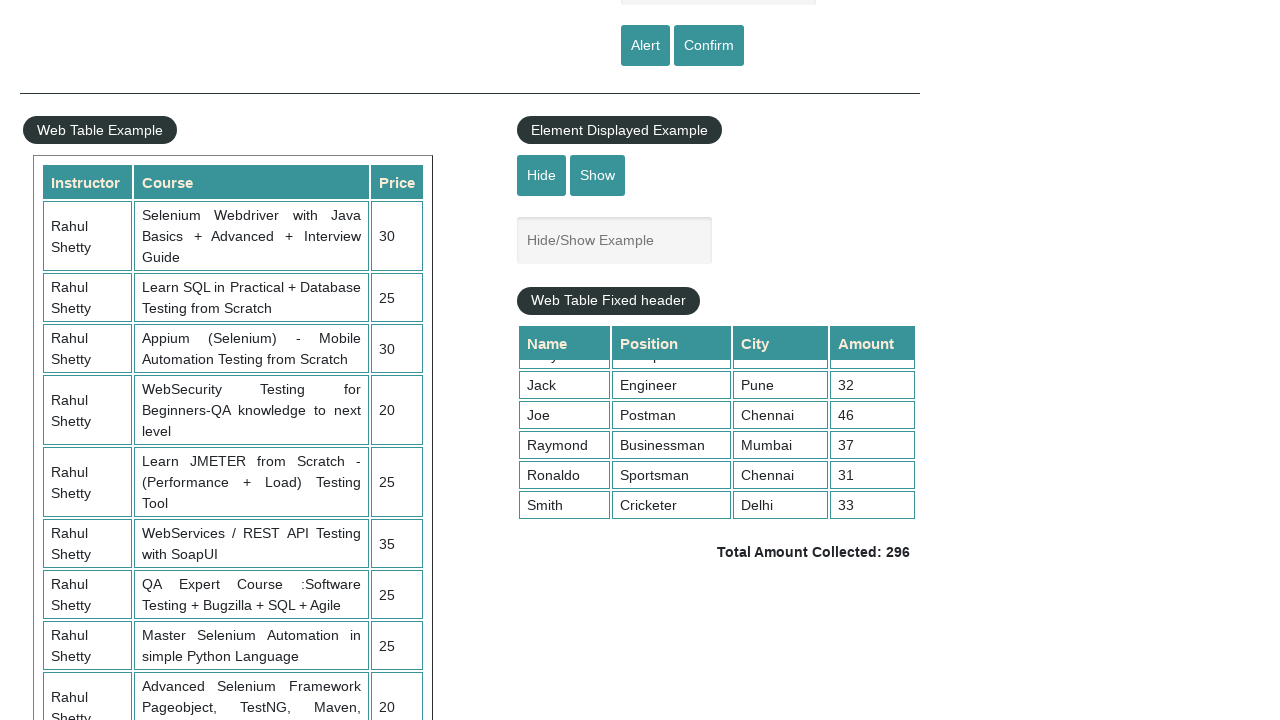

Retrieved displayed total amount from page
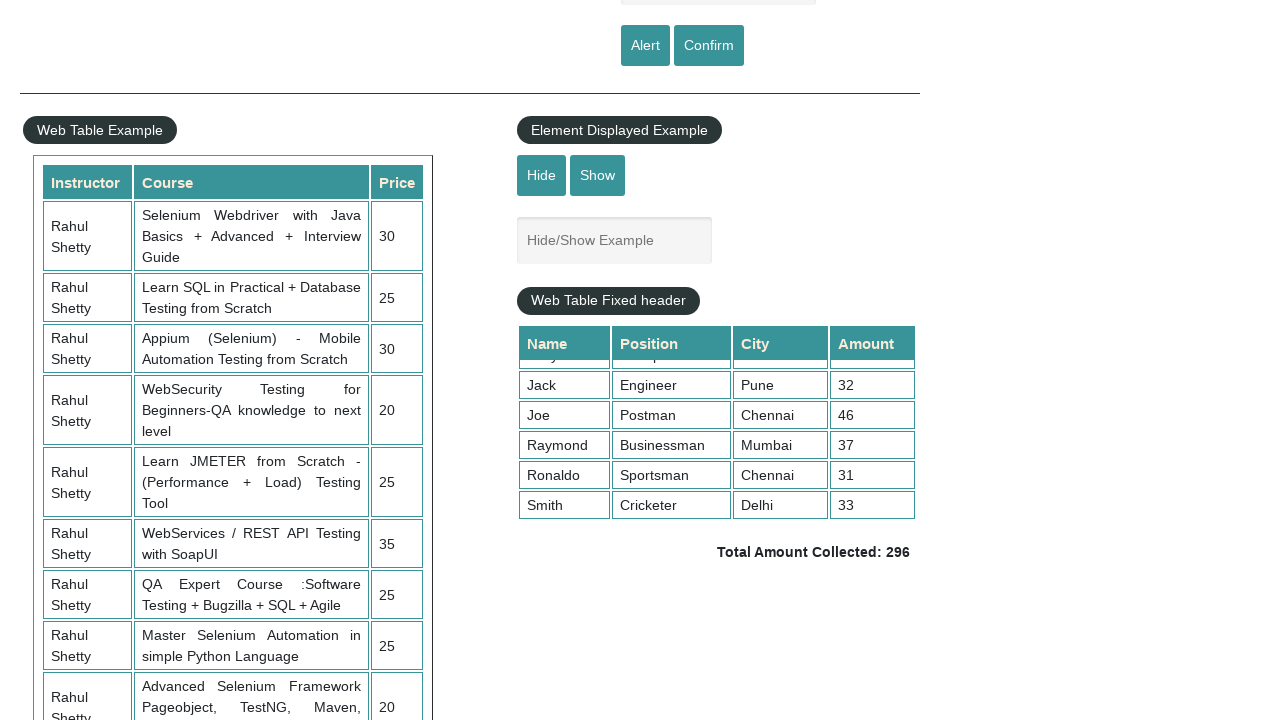

Parsed displayed total: 296
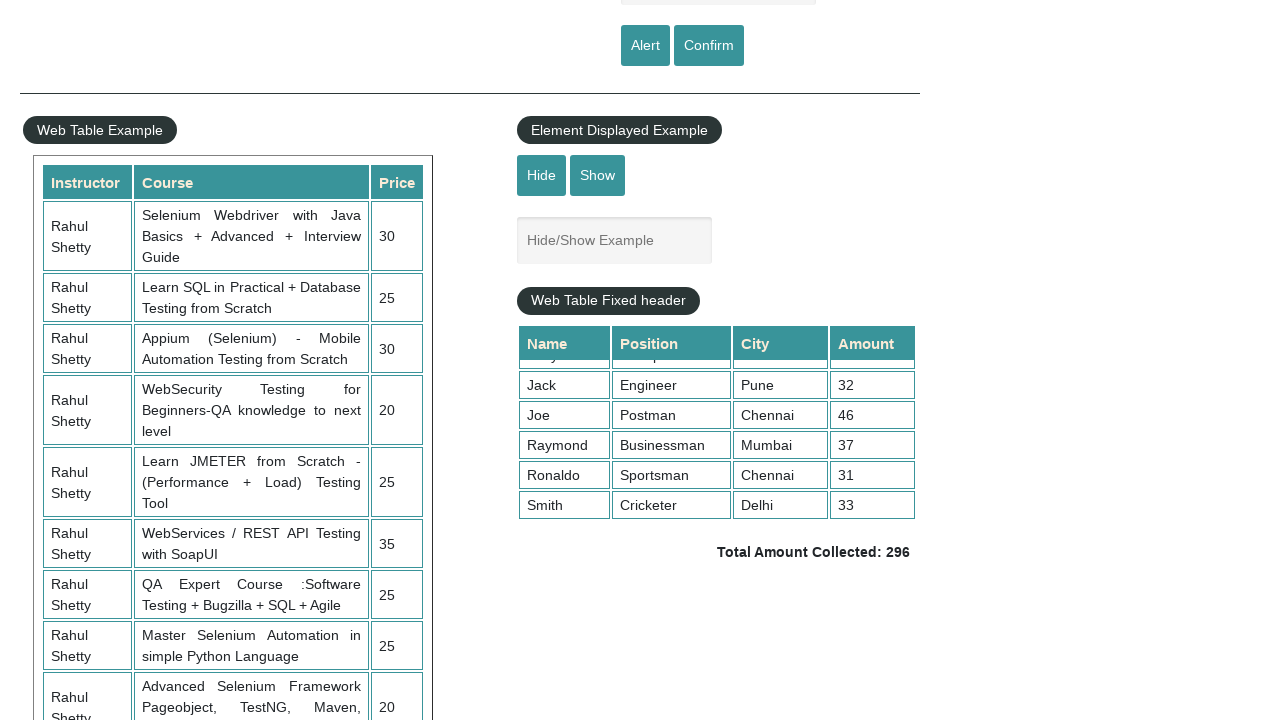

Verified that calculated sum (296) matches displayed total (296)
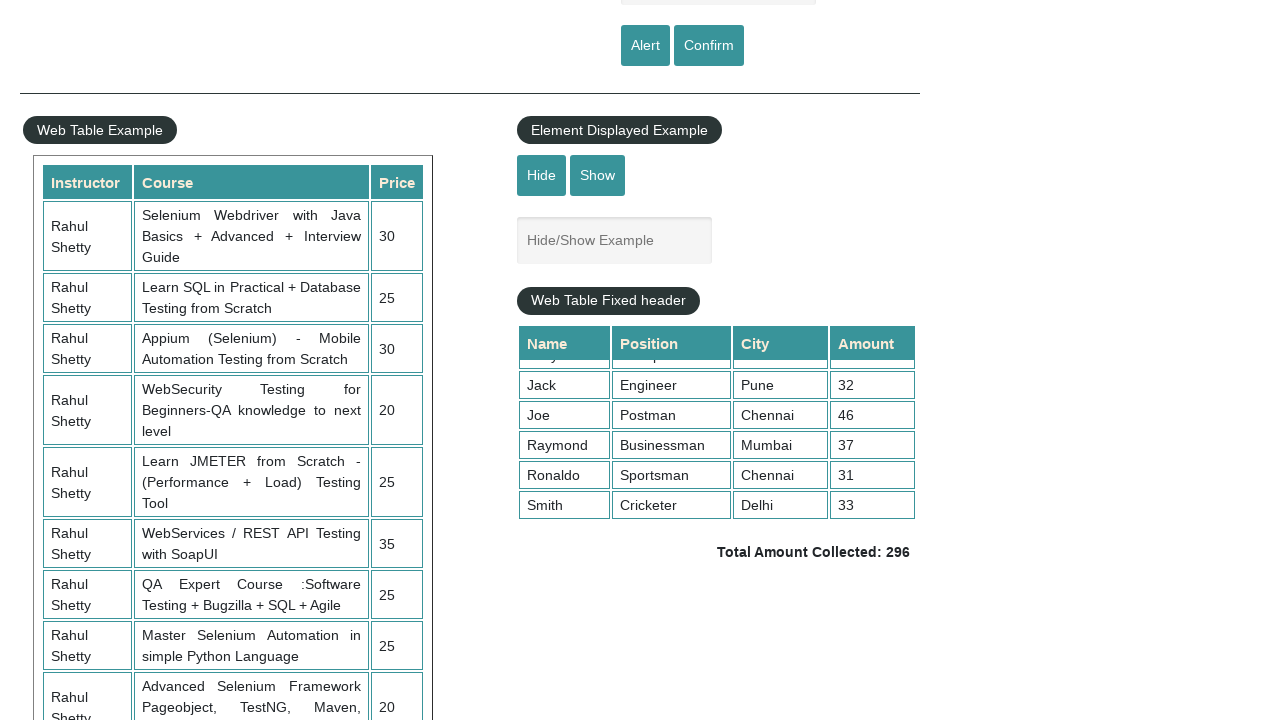

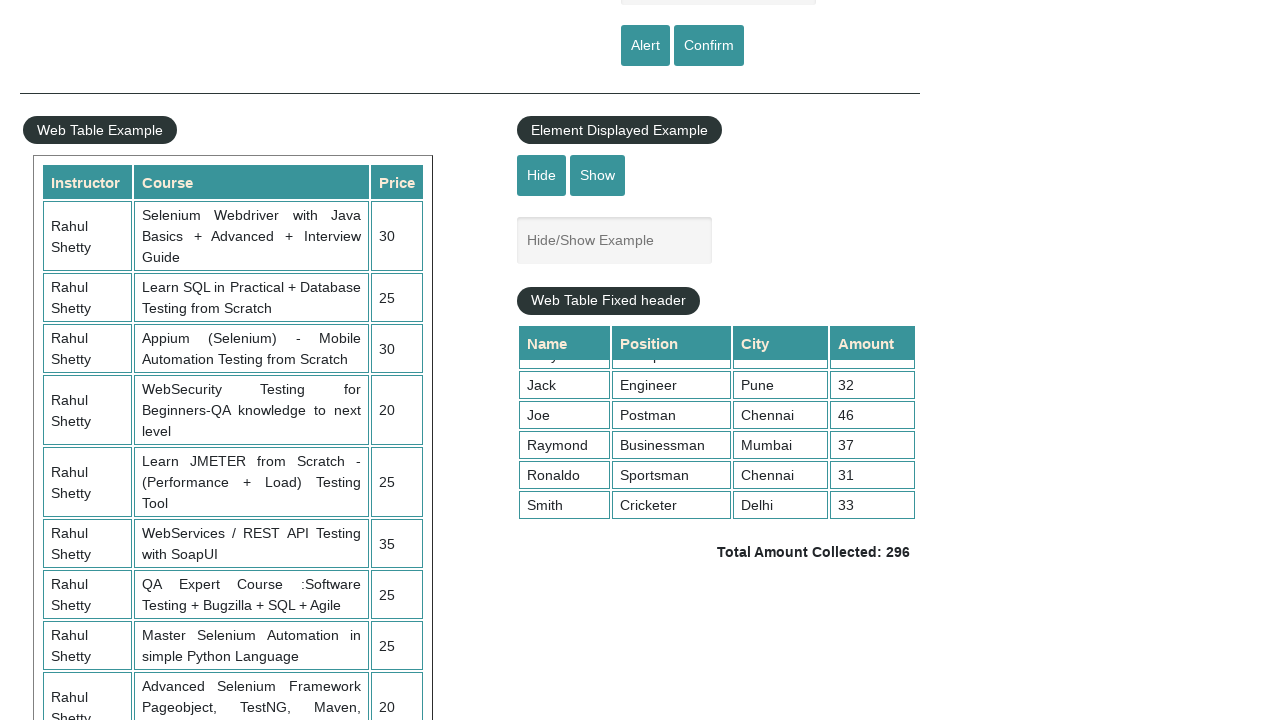